Tests the Zappos homepage search functionality by entering a search term "Green Shoes" and submitting the search form

Starting URL: https://www.zappos.com

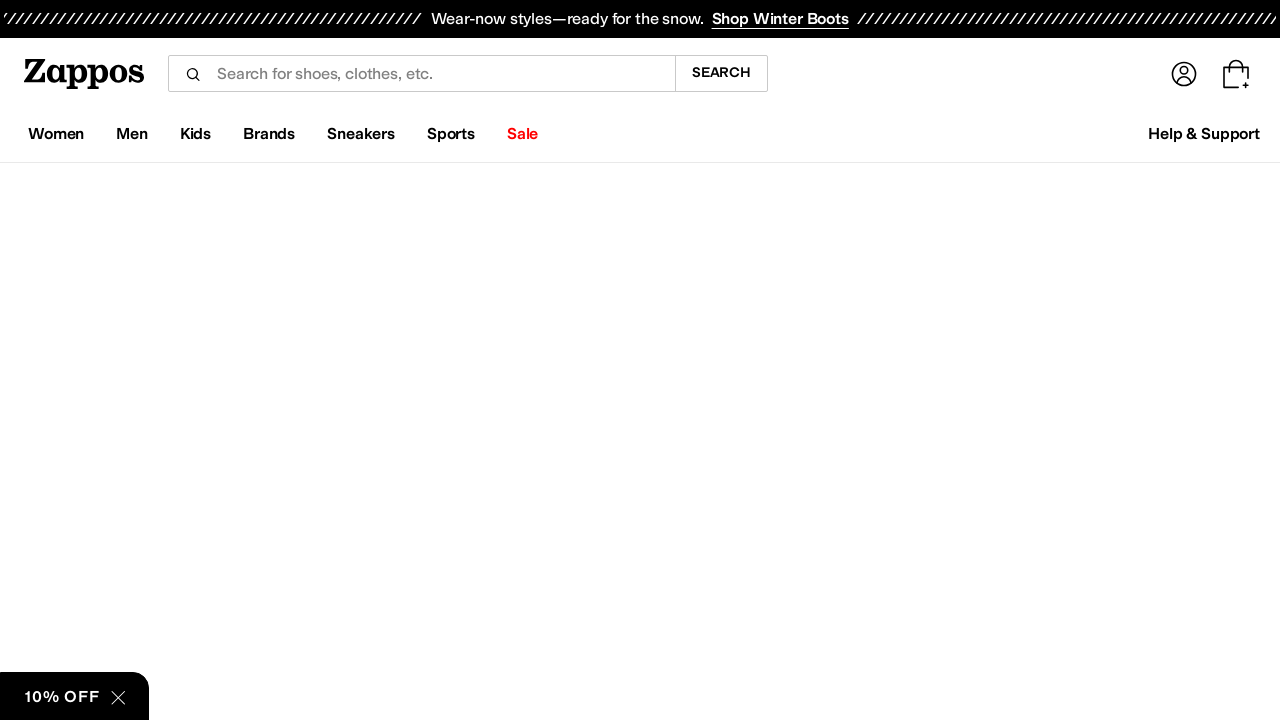

Filled search box with 'Green Shoes' on input[name='term']
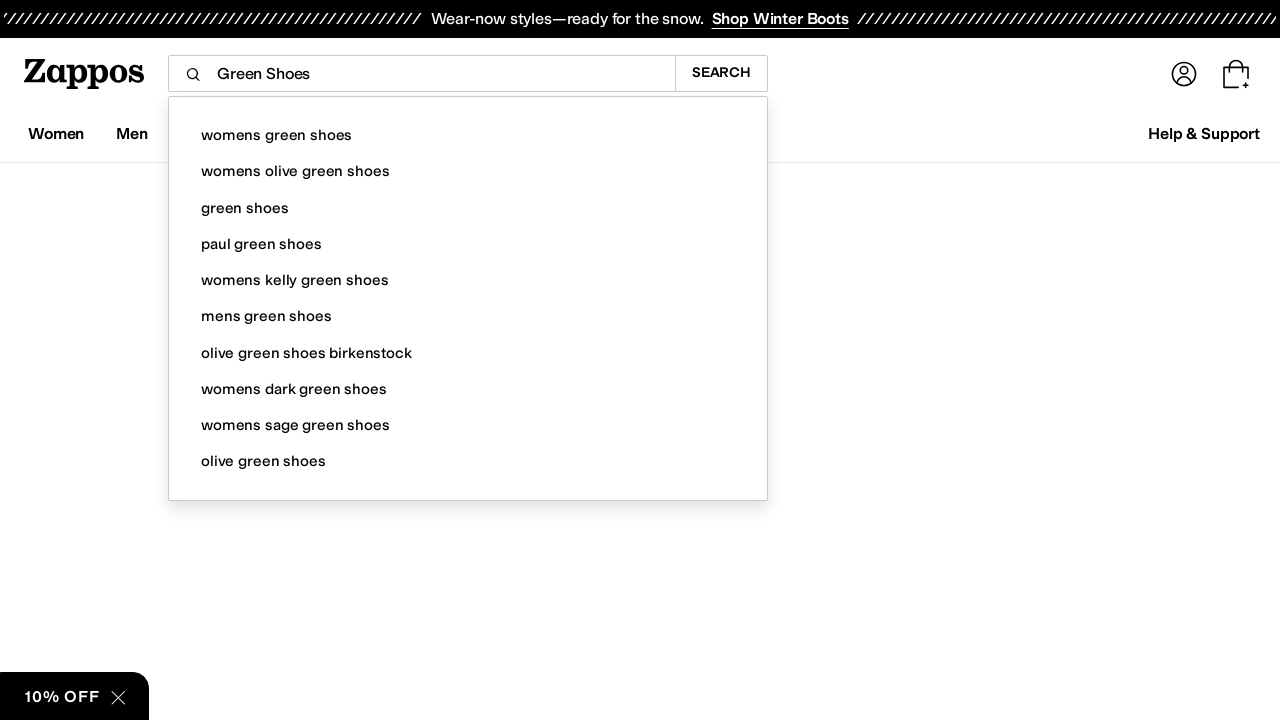

Submitted search form by pressing Enter on input[name='term']
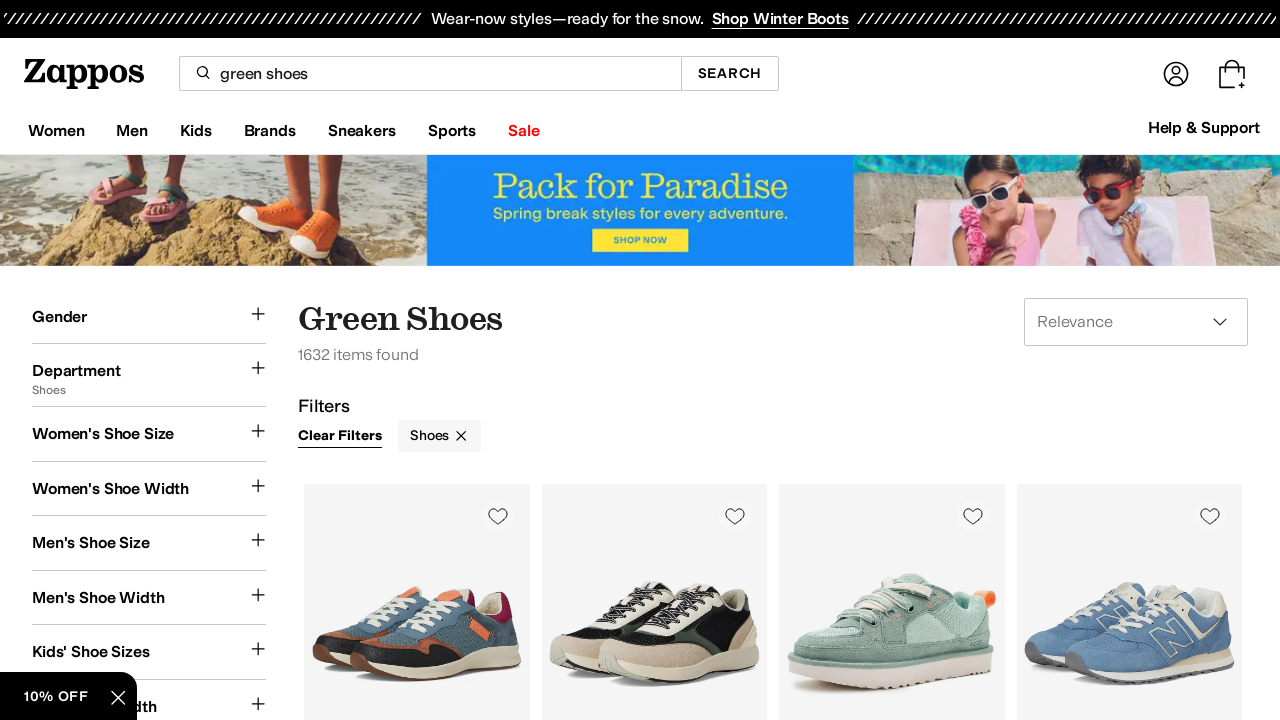

Search results page loaded successfully
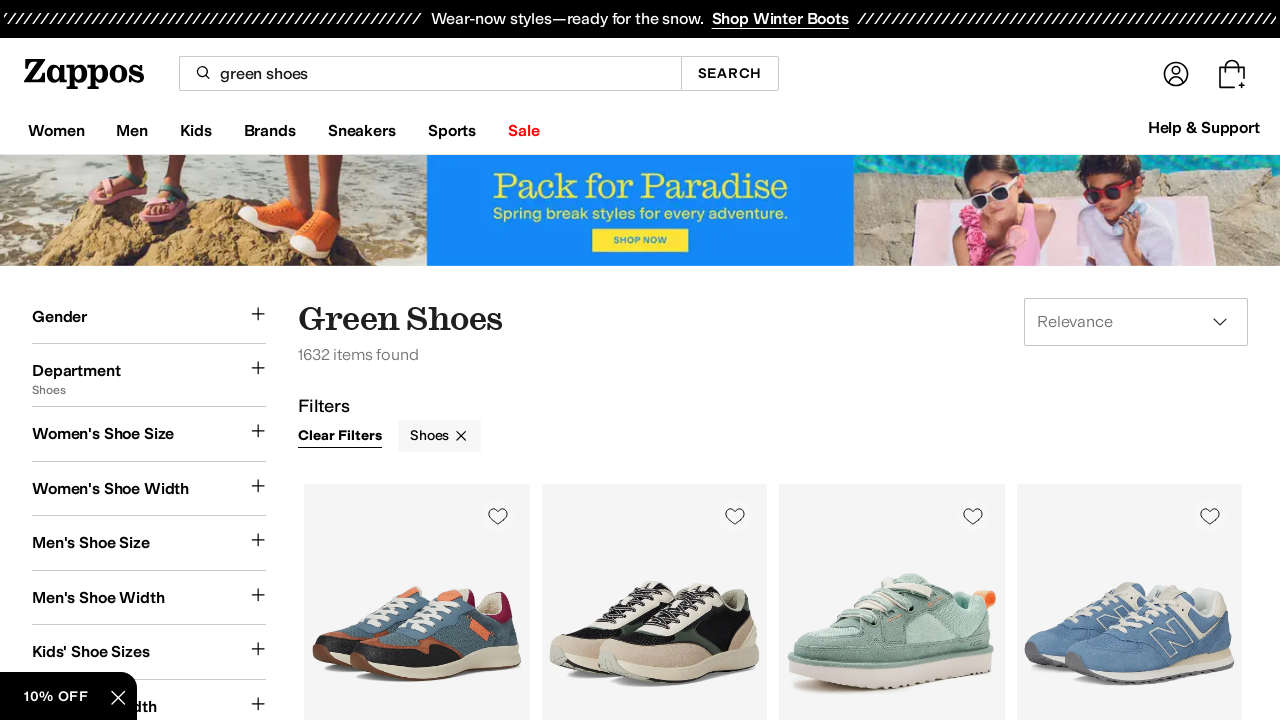

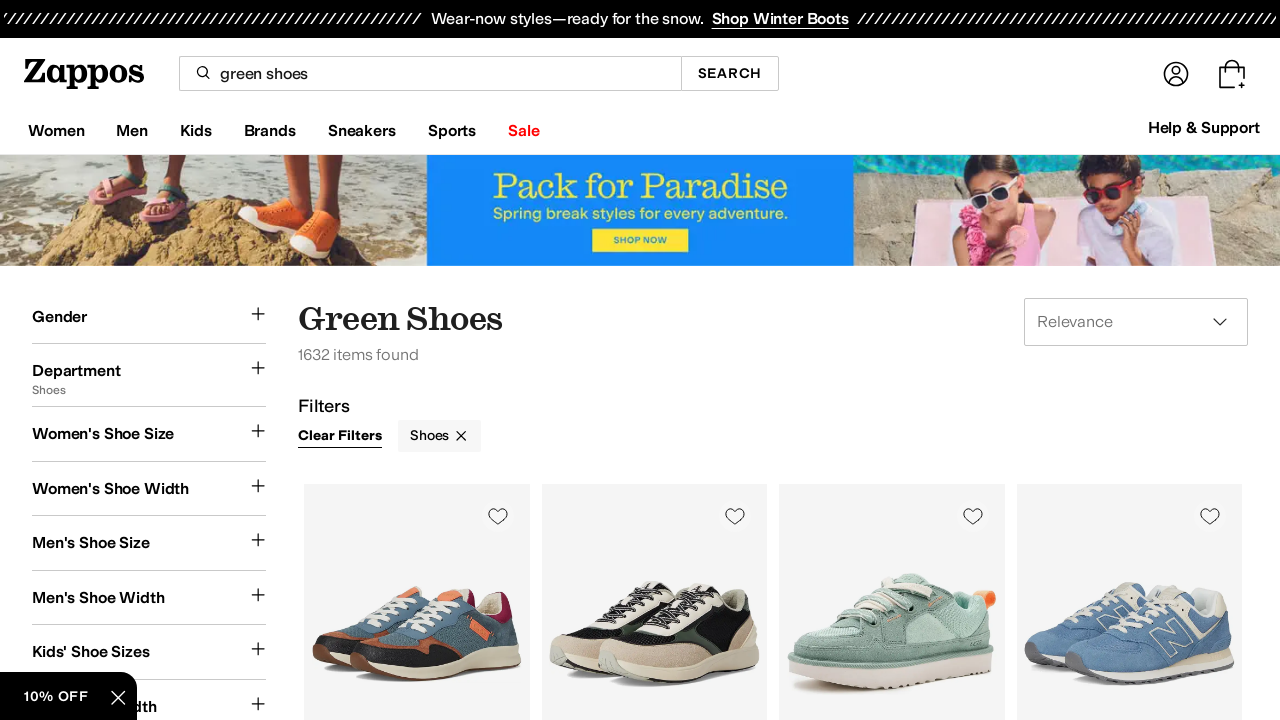